Tests that a verify button becomes clickable after waiting, clicks it, and verifies a success message is displayed.

Starting URL: http://suninjuly.github.io/wait2.html

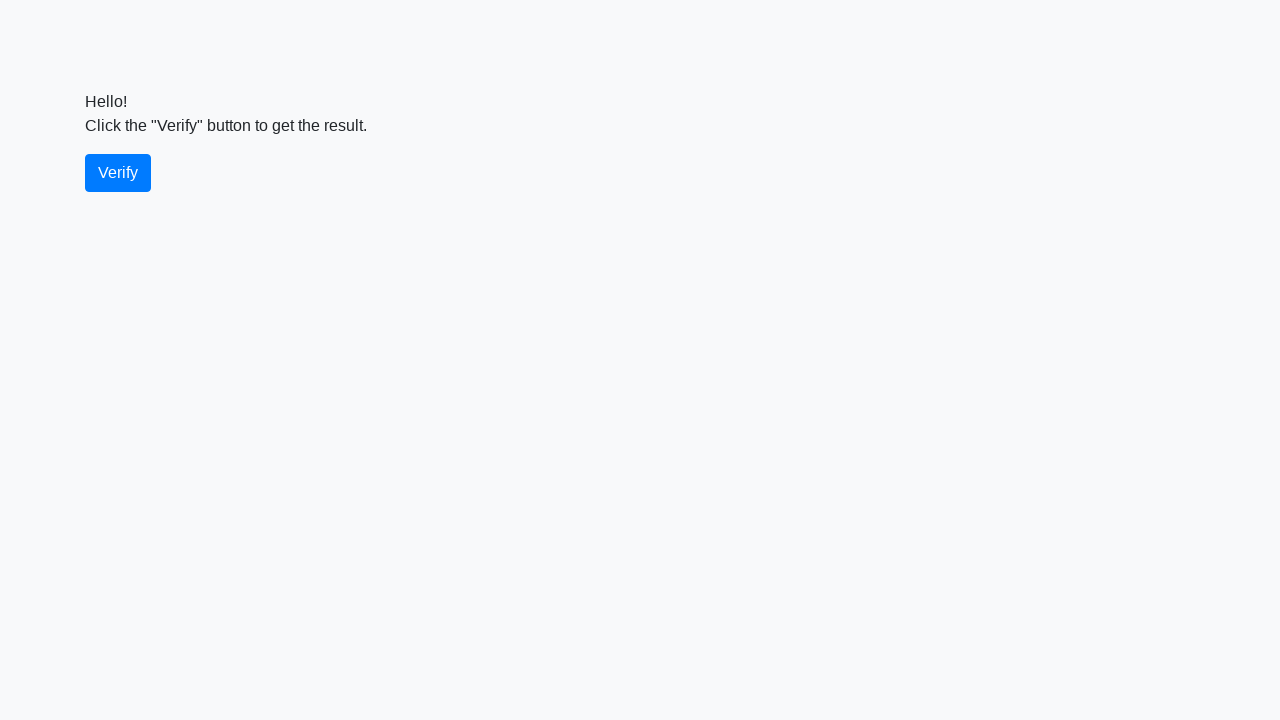

Verify button became visible
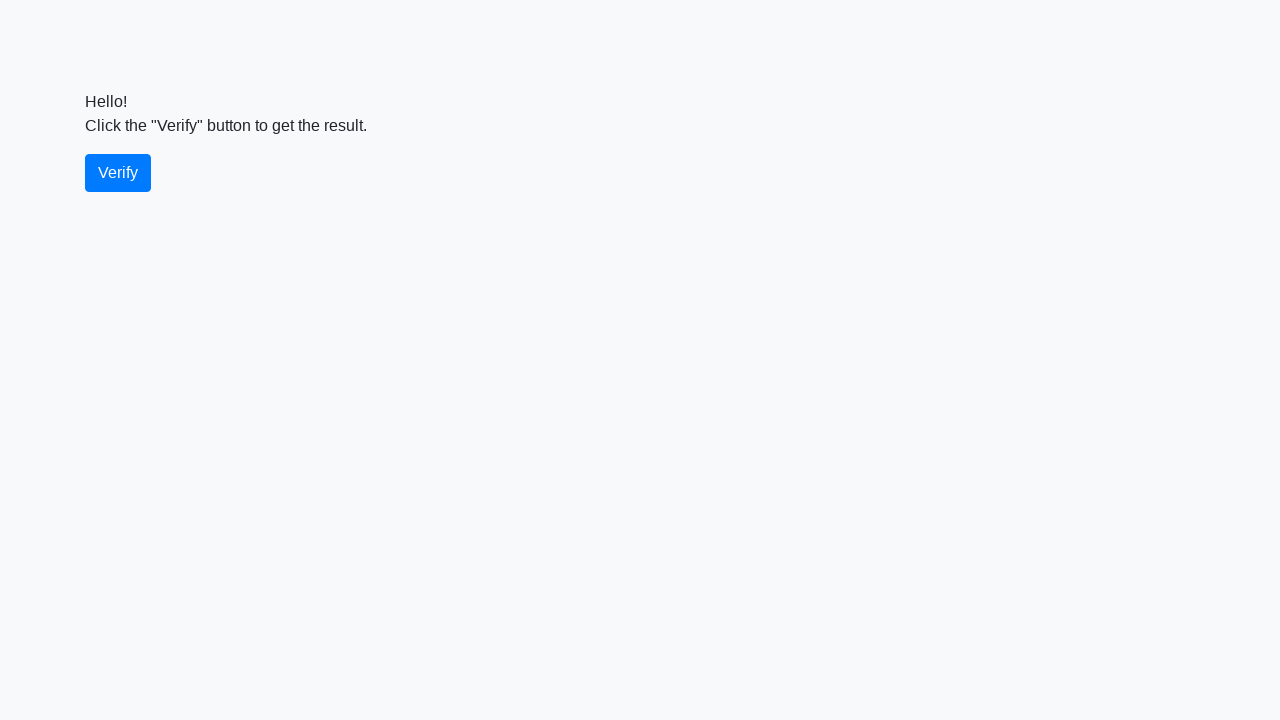

Clicked the verify button at (118, 173) on #verify
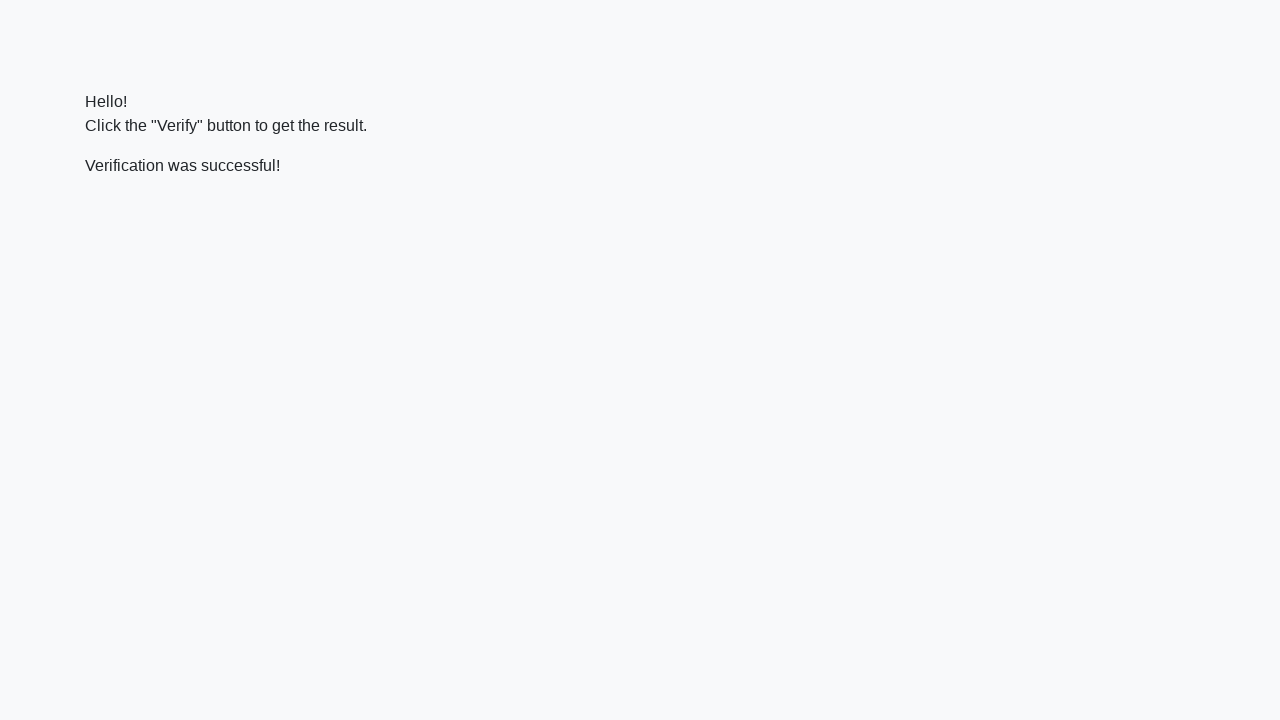

Success message appeared
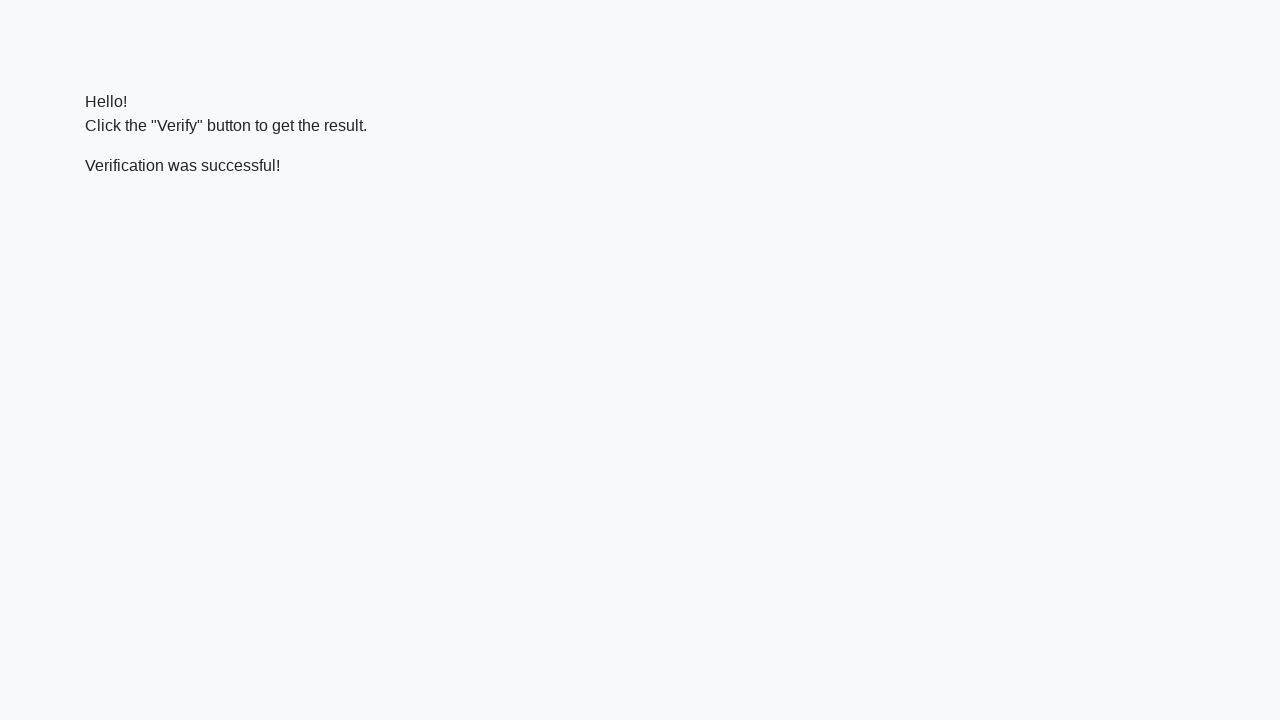

Verified that success message contains 'successful'
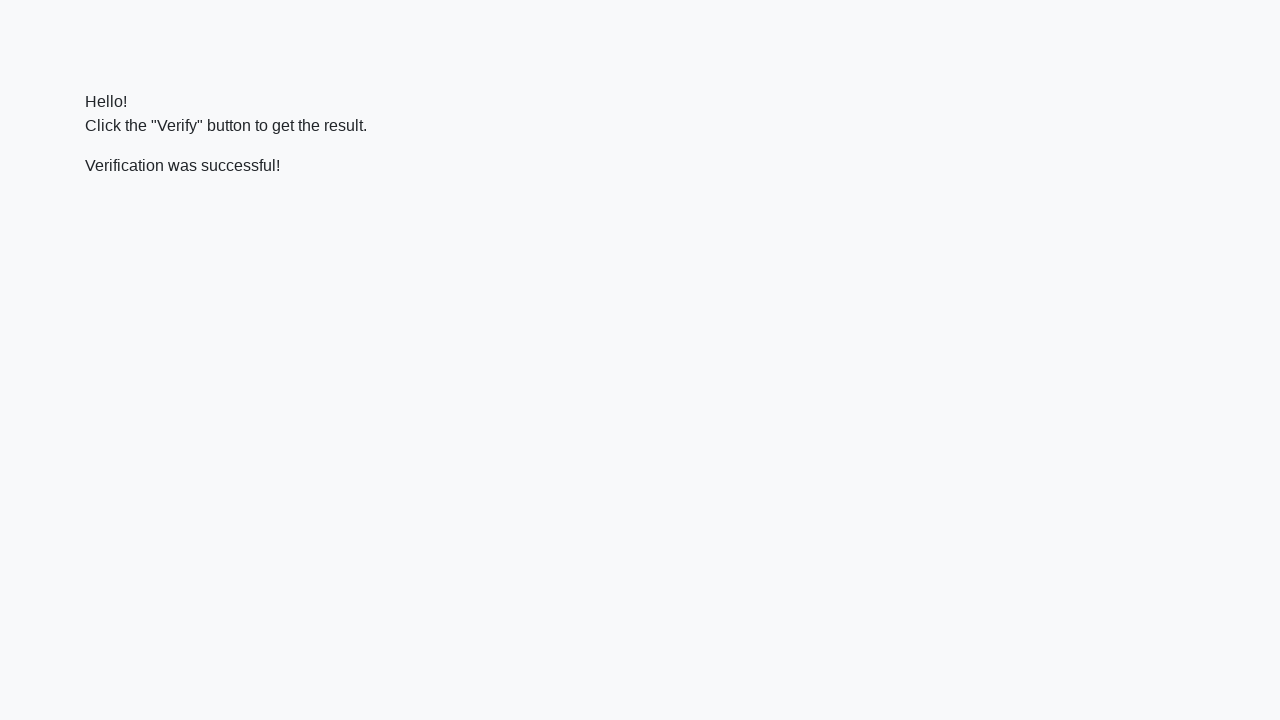

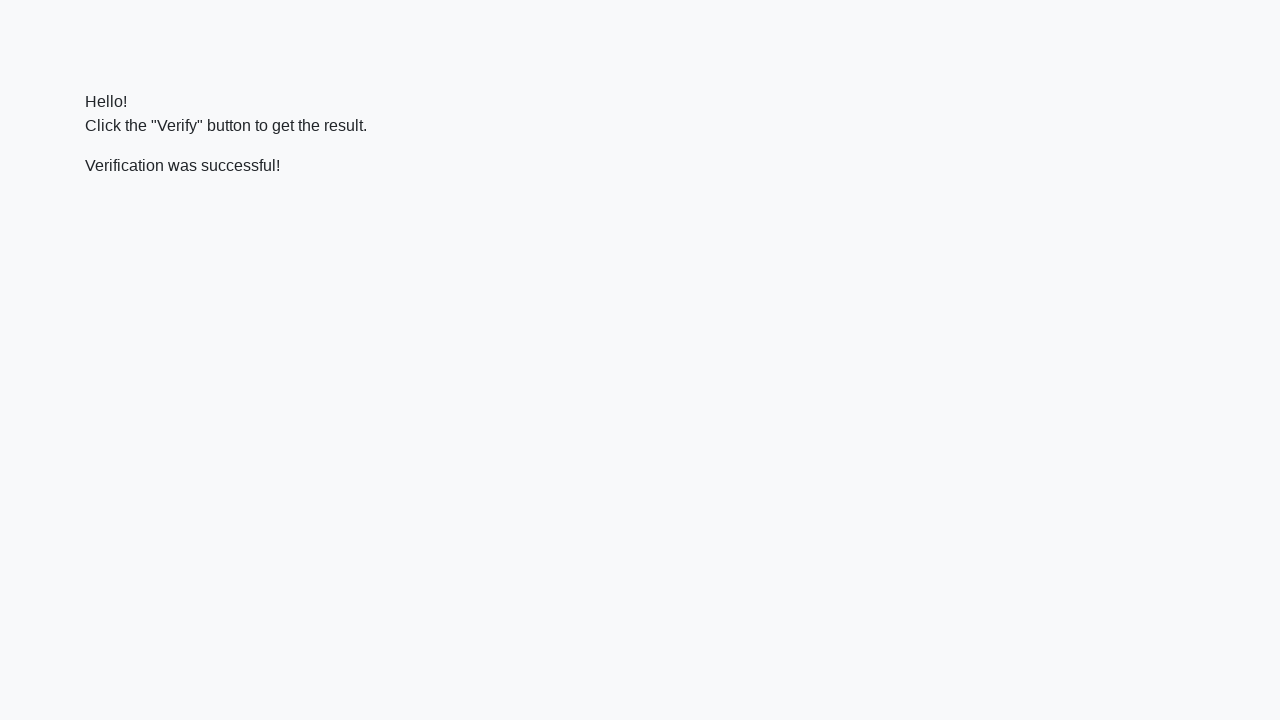